Tests color picker interaction by changing the color value from the default to red using JavaScript

Starting URL: https://bonigarcia.dev/selenium-webdriver-java/web-form.html

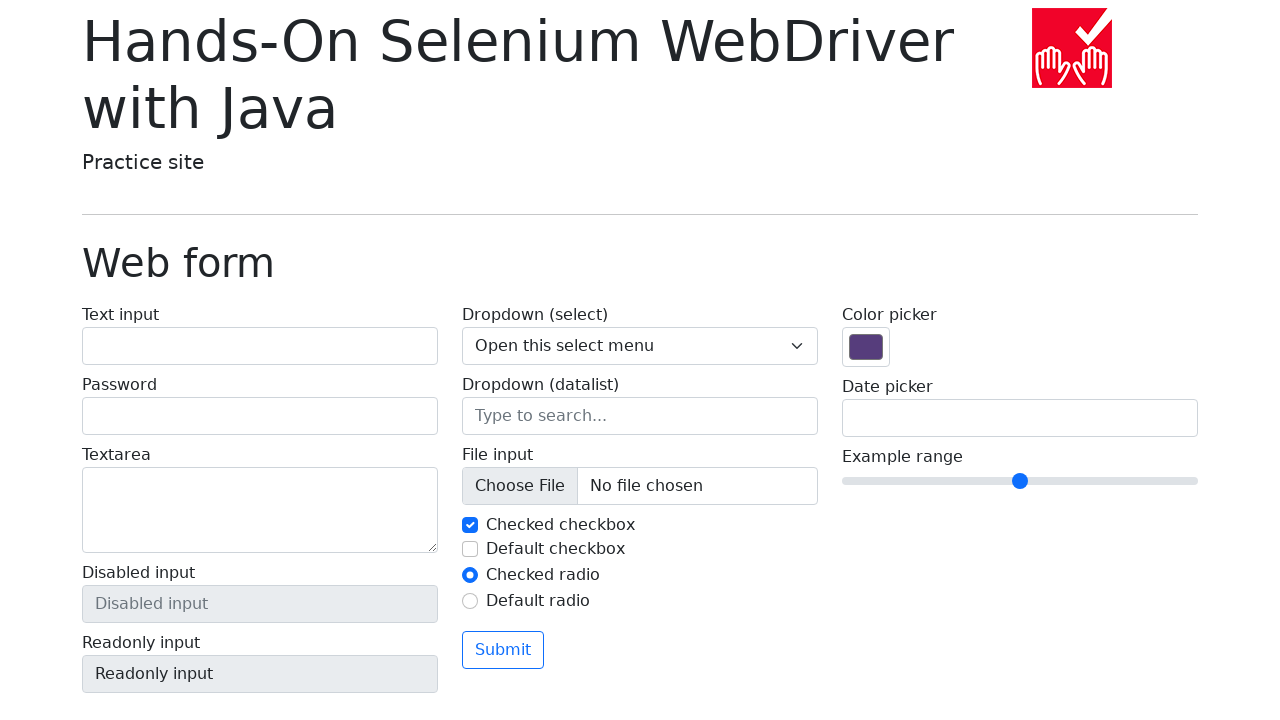

Navigated to web form page
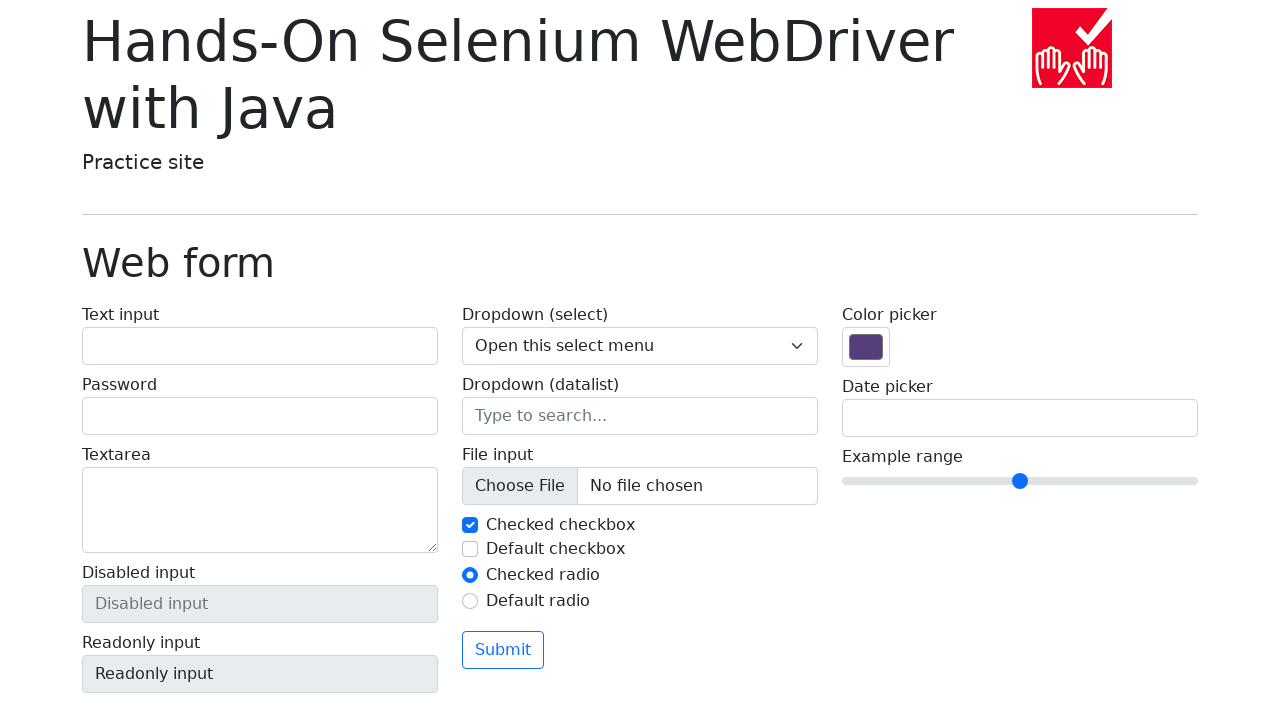

Located color picker input element
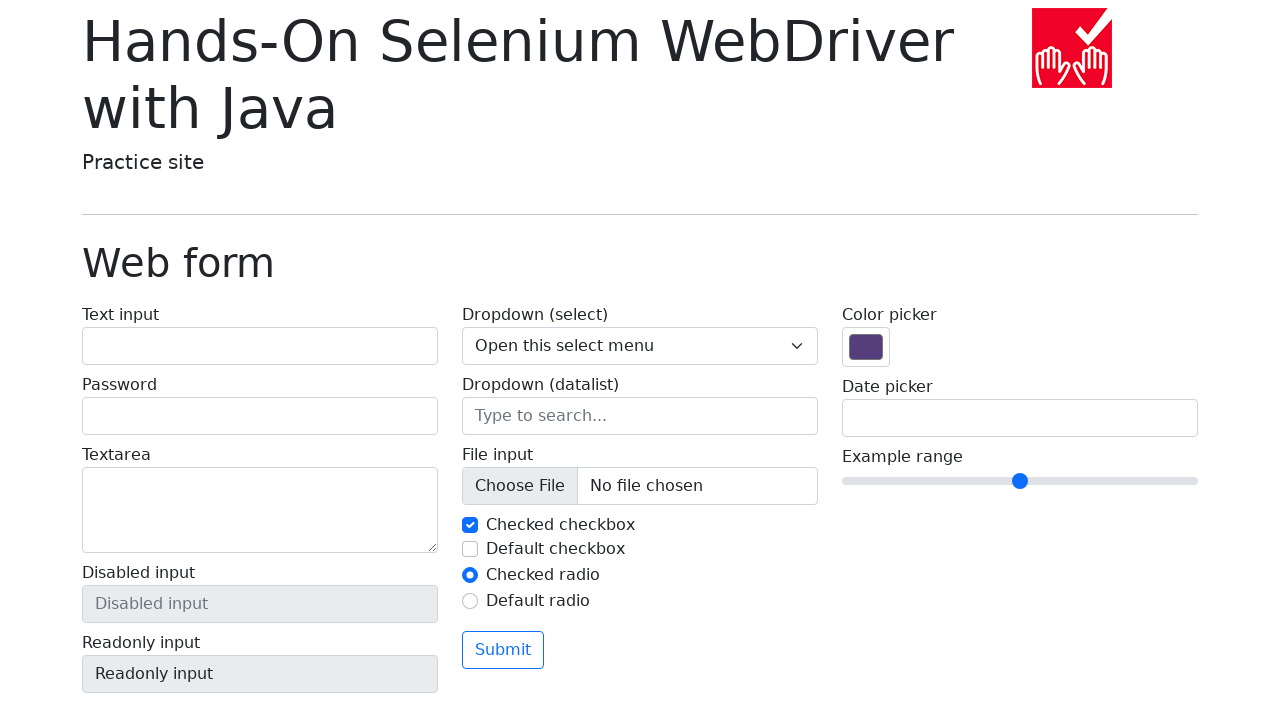

Retrieved initial color value: #563d7c
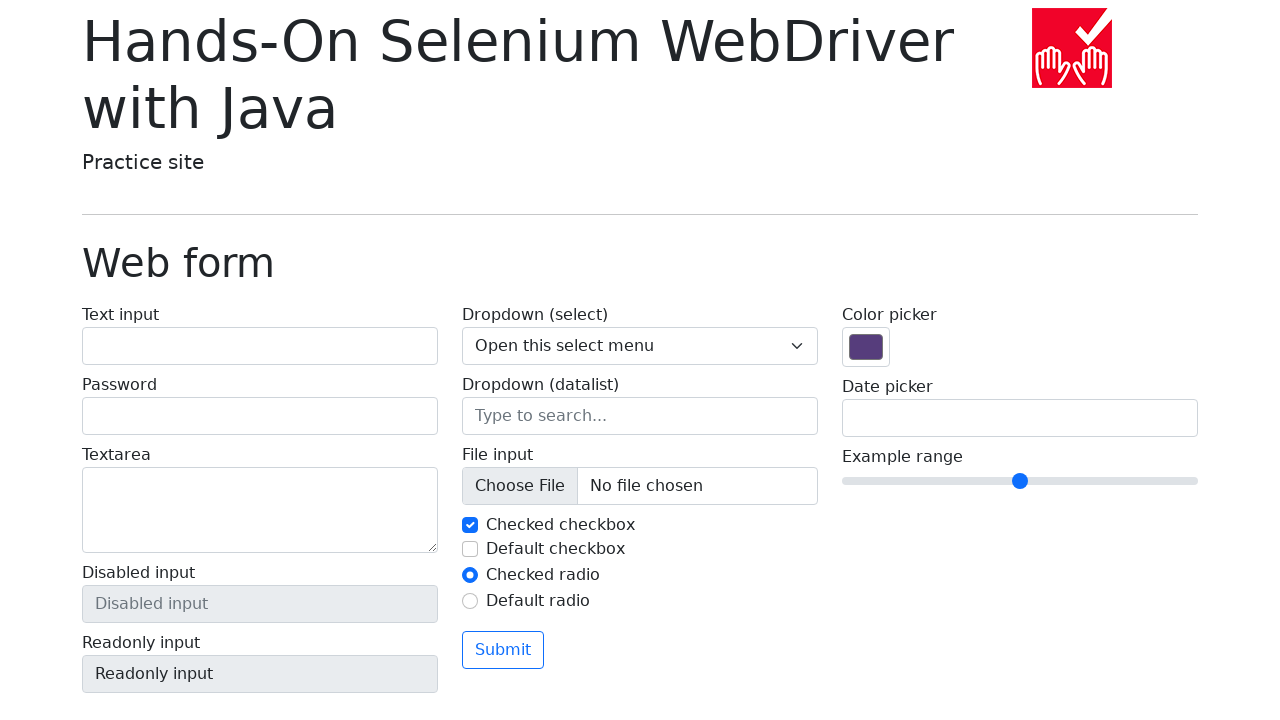

Set color picker value to red (#ff0000) using JavaScript
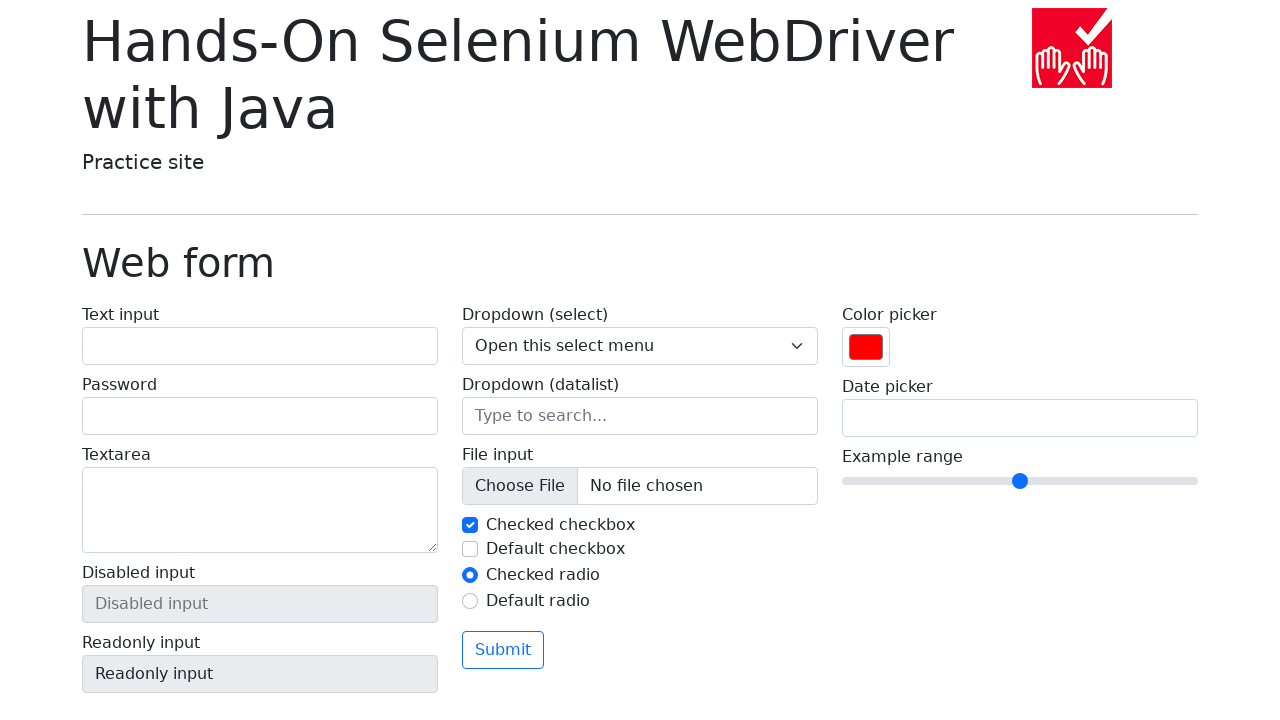

Retrieved final color value: #ff0000
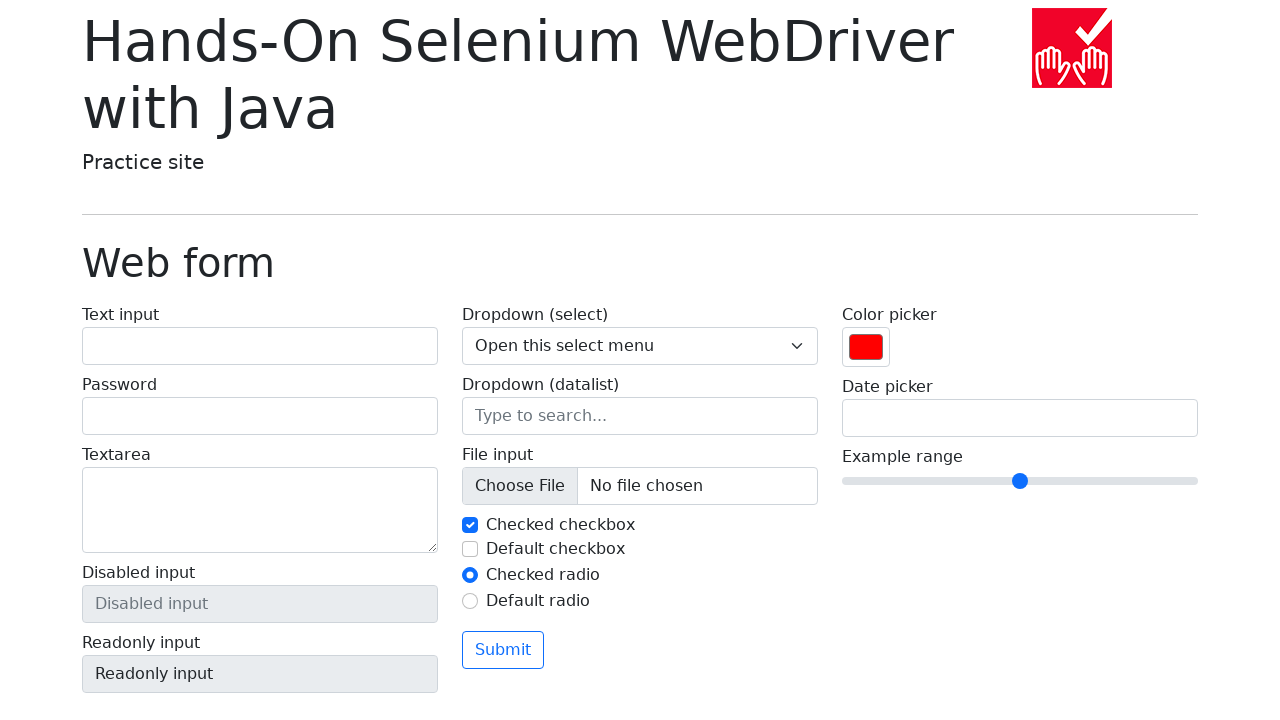

Asserted that color value changed from initial value
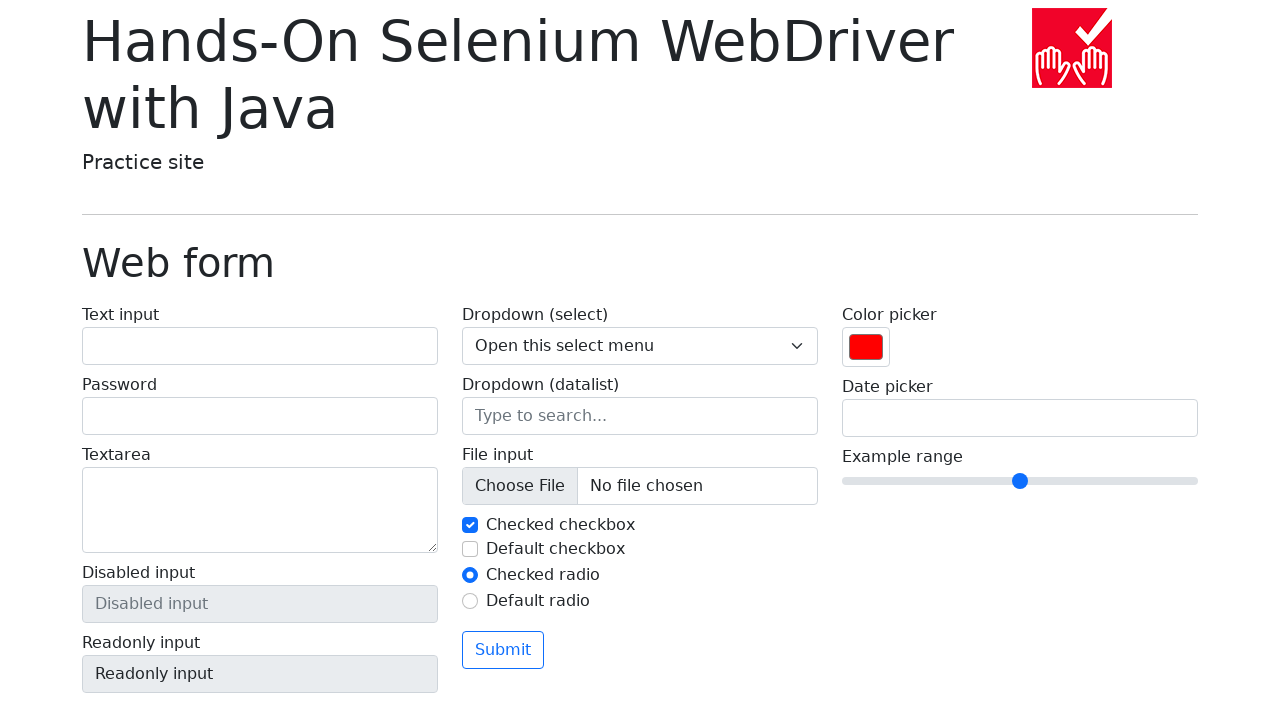

Asserted that final color value is red (#ff0000)
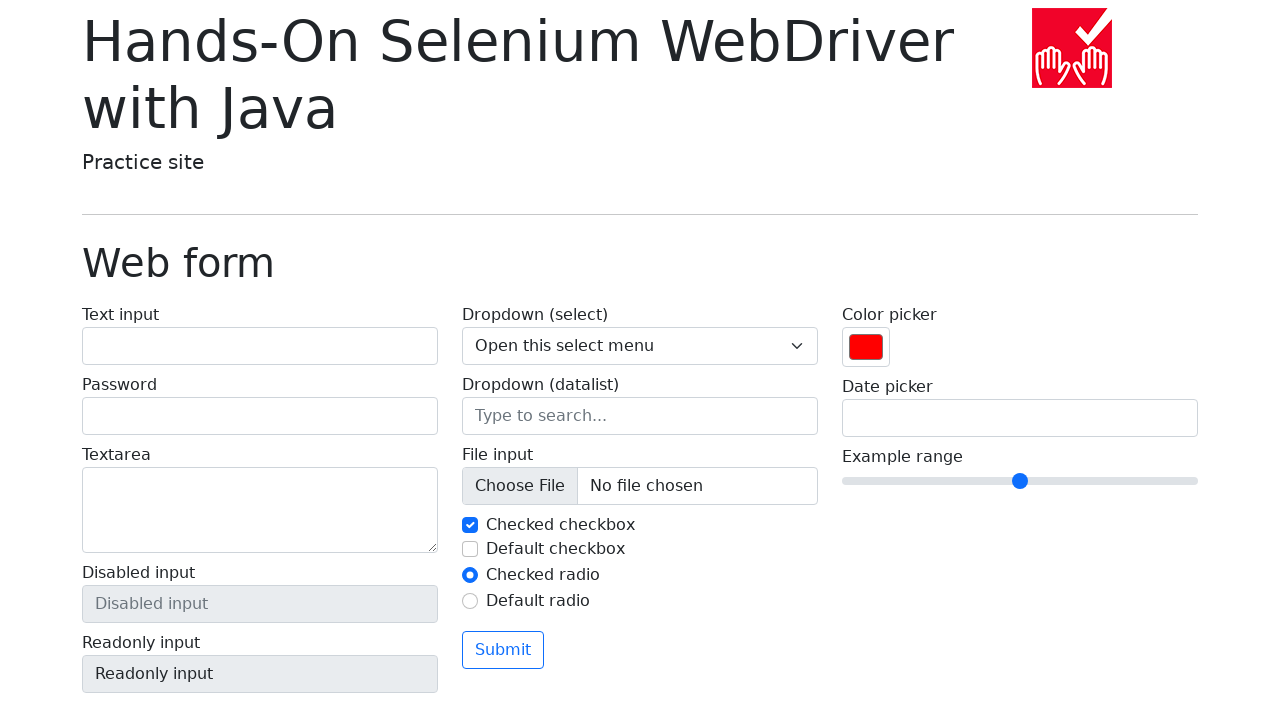

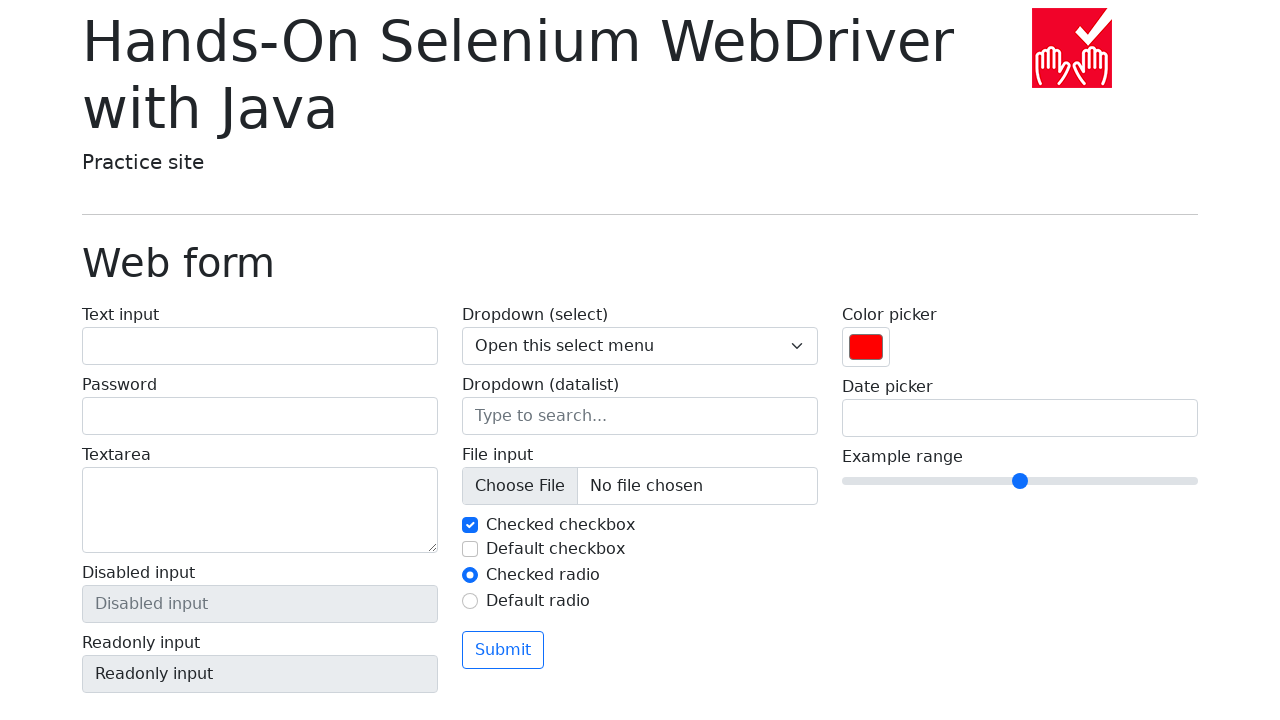